Tests clicking on the Interactions card on DemoQA homepage and verifies navigation to the Interactions page

Starting URL: https://demoqa.com/

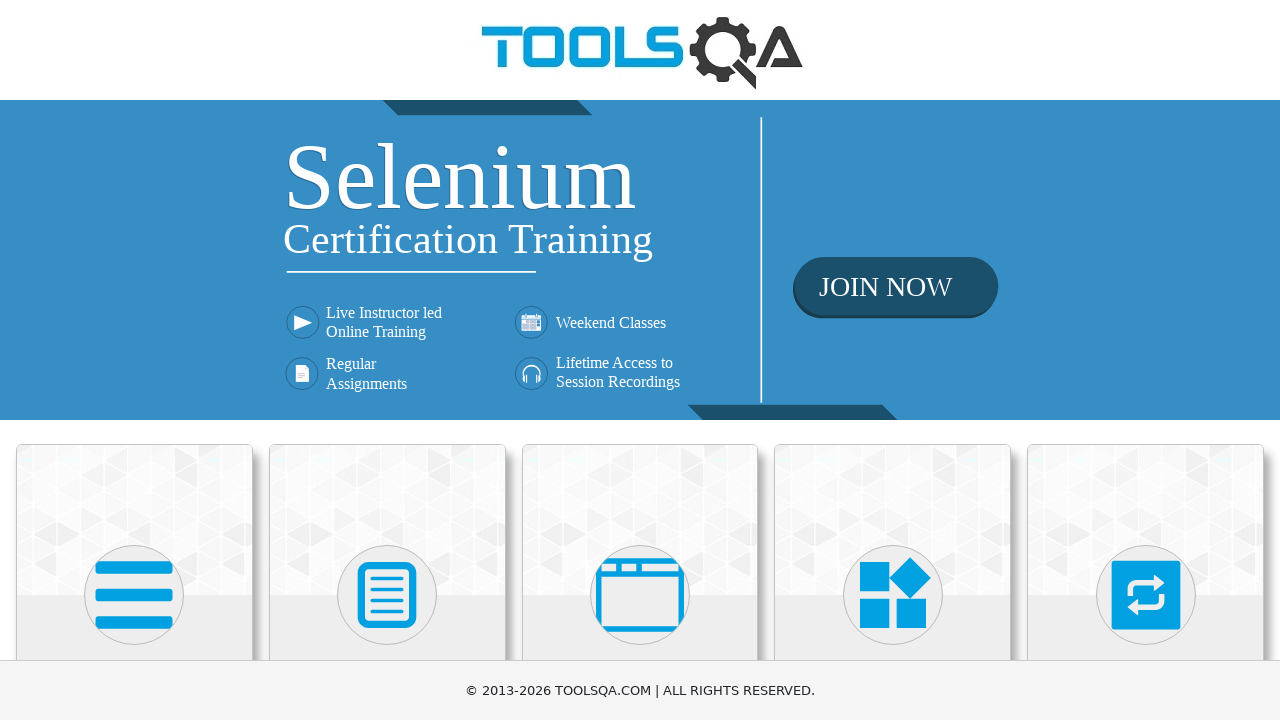

Clicked on the Interactions card at (1146, 520) on div.card:has-text('Interactions')
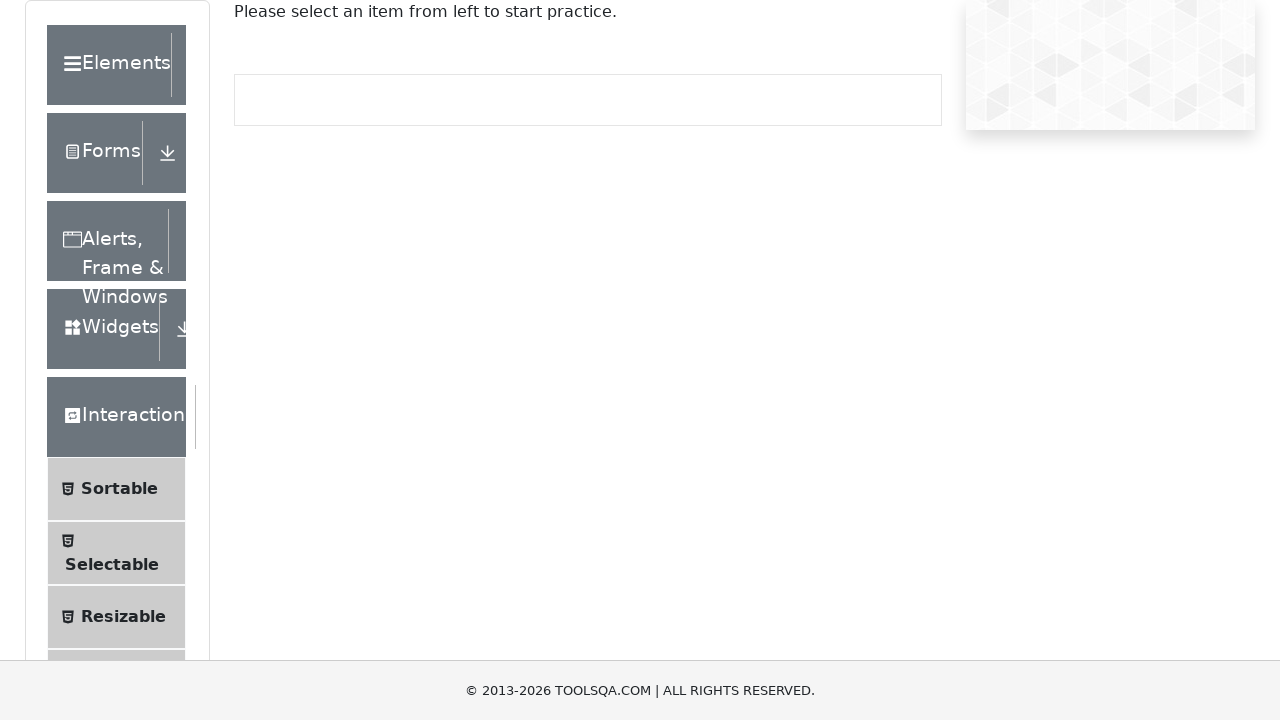

Verified navigation to Interactions page
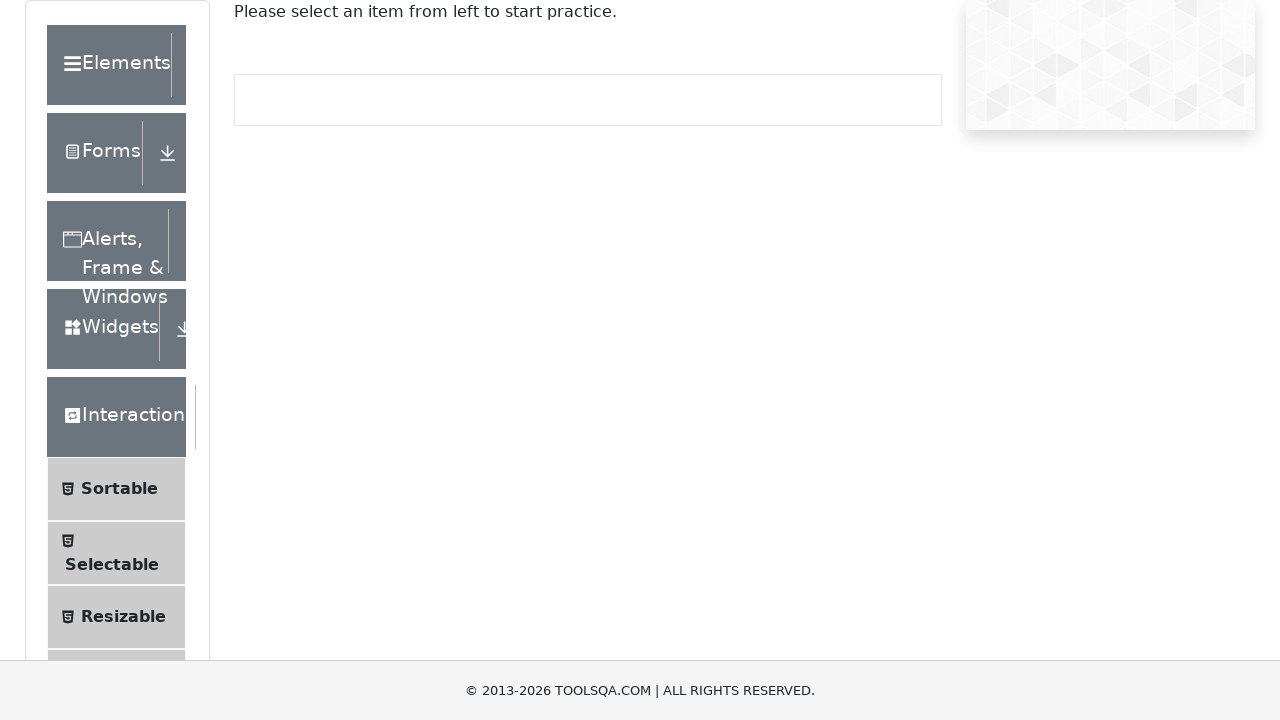

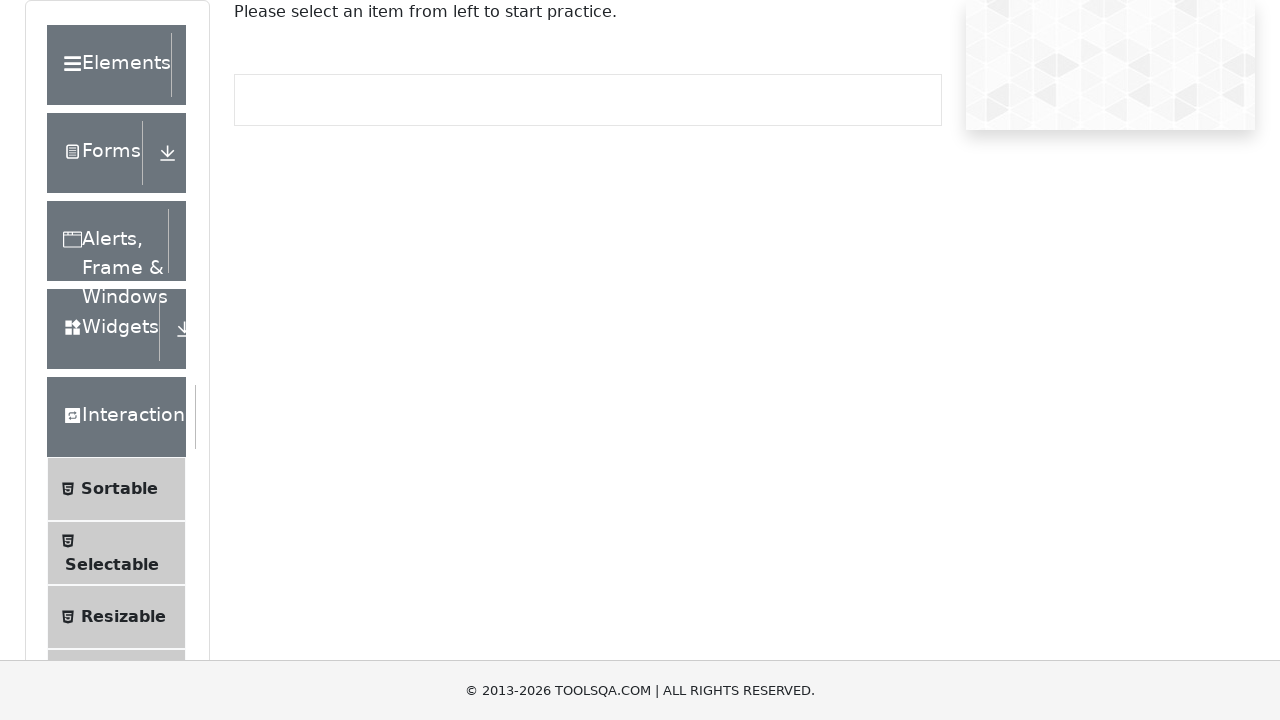